Navigates to the Python.org website and verifies that the events widget with dates and event names is displayed

Starting URL: https://www.python.org/

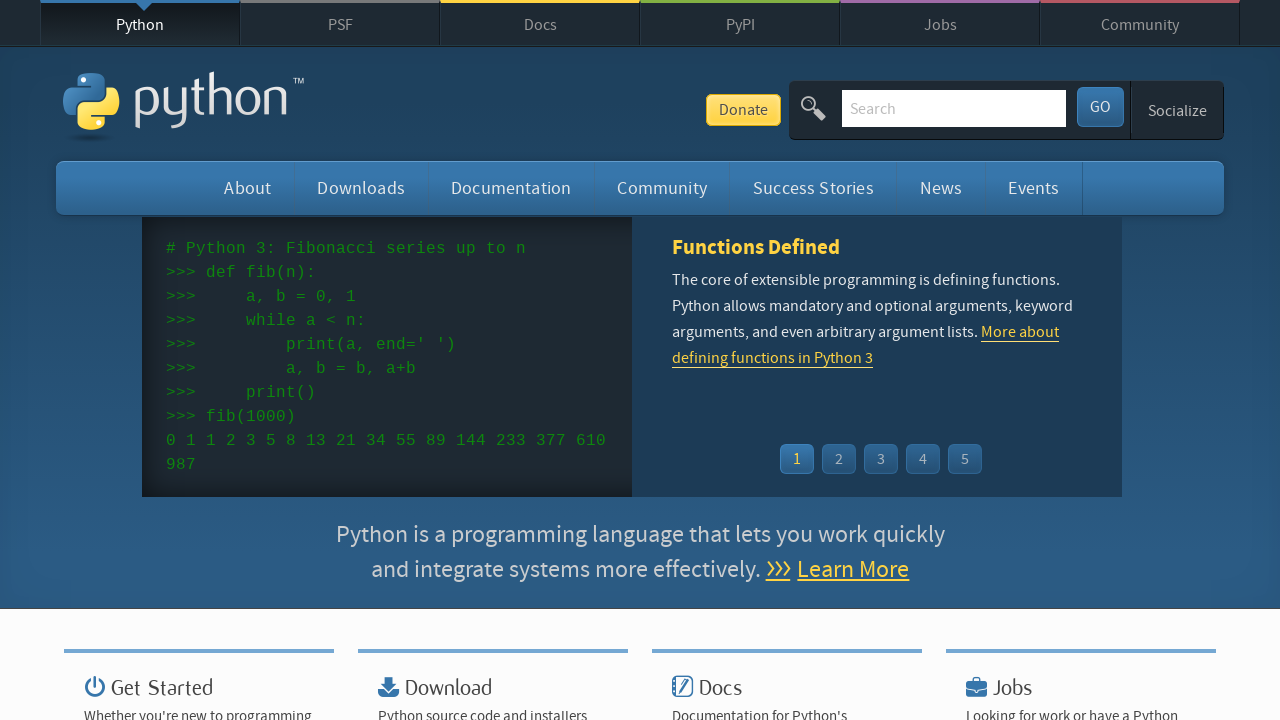

Navigated to https://www.python.org/
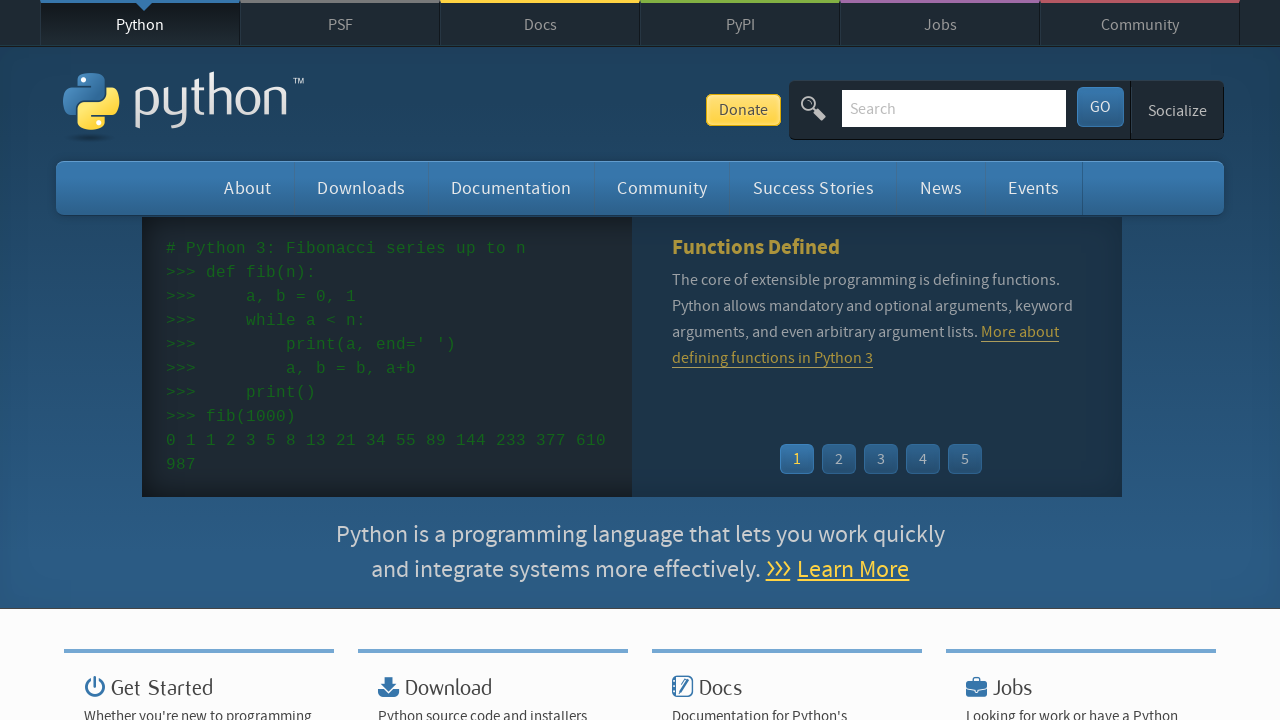

Events widget time elements loaded
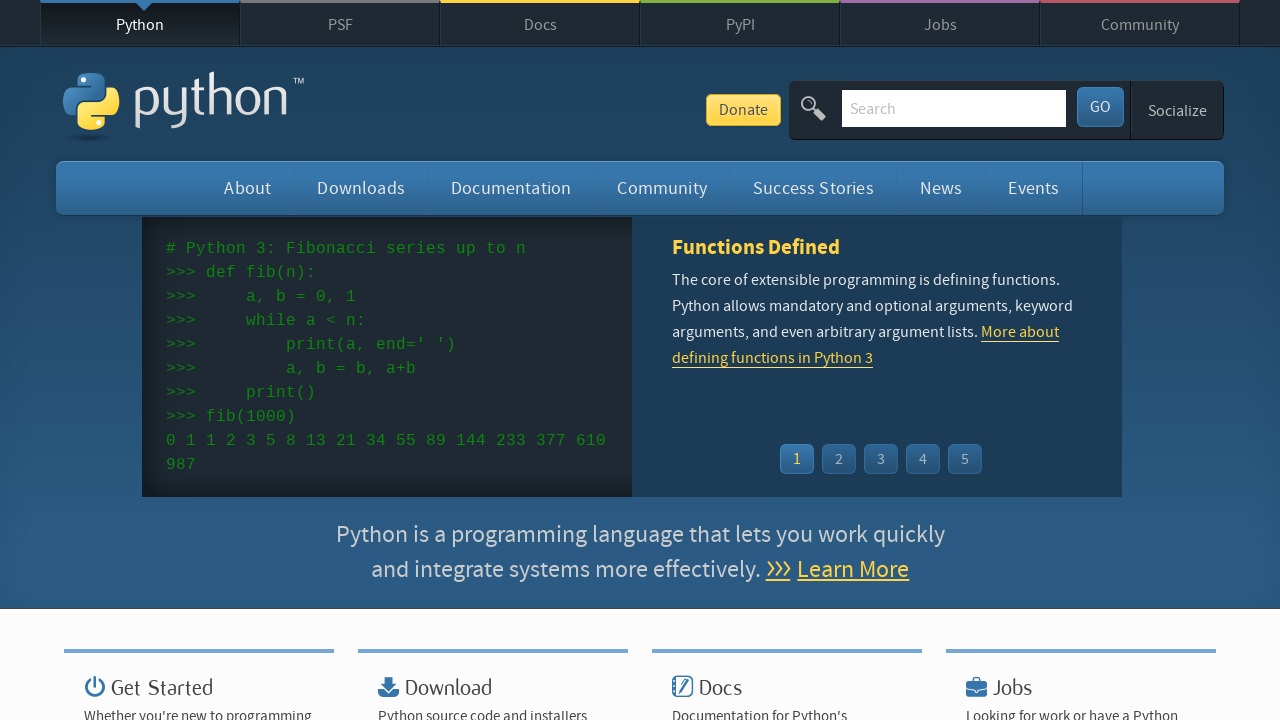

Events widget with event names verified and displayed
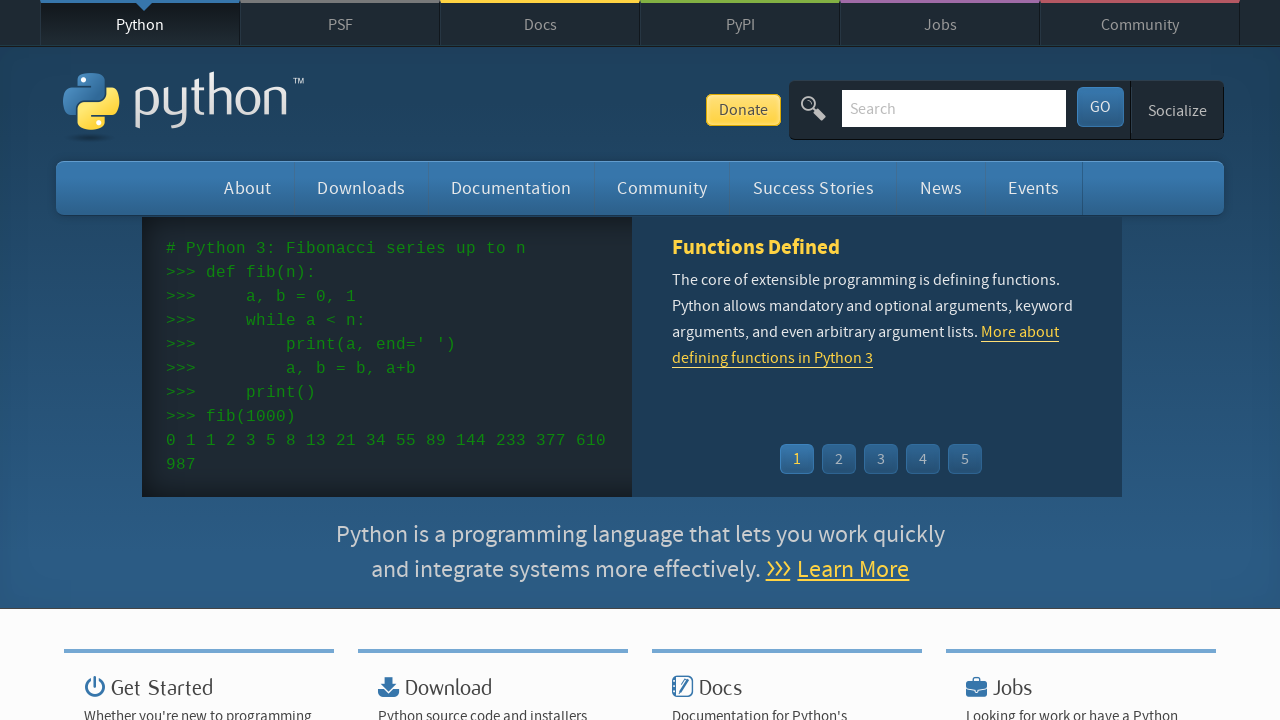

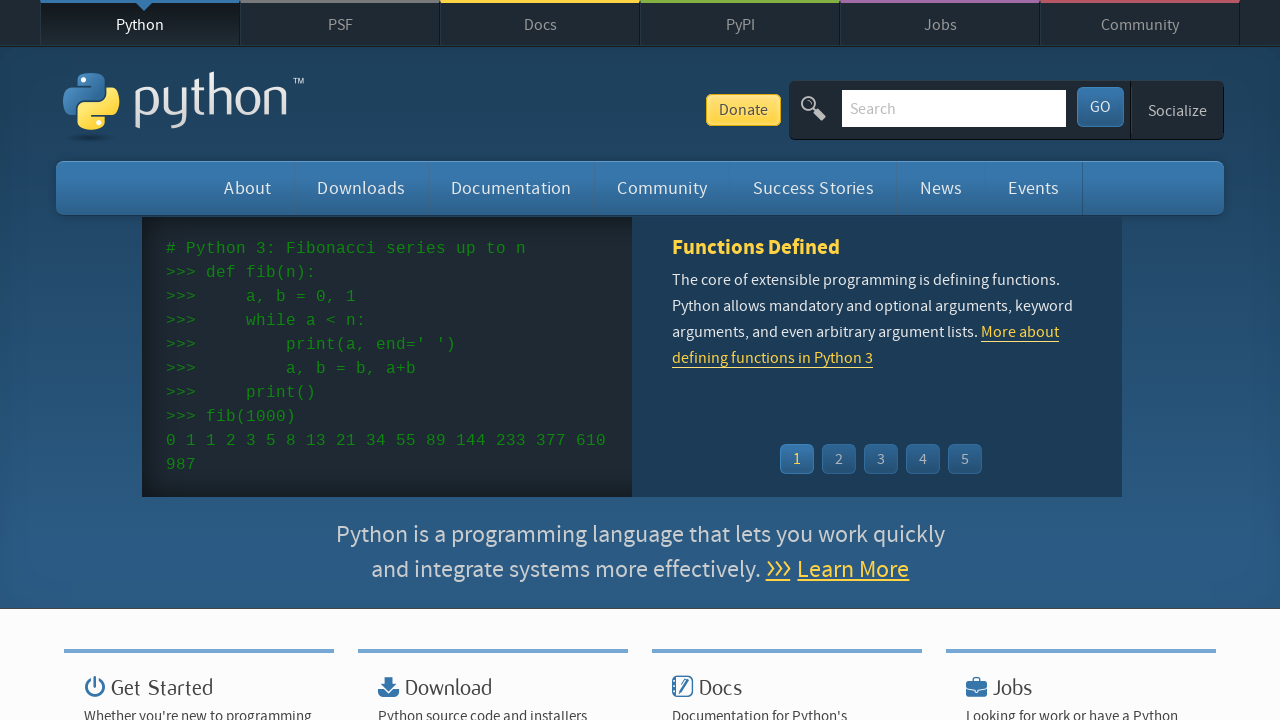